Tests keyboard backspace functionality by navigating to W3Schools HTML forms page, finding the firstname input field, and clearing its content character by character using the BACK_SPACE key.

Starting URL: https://www.w3schools.com/html/html_forms.asp

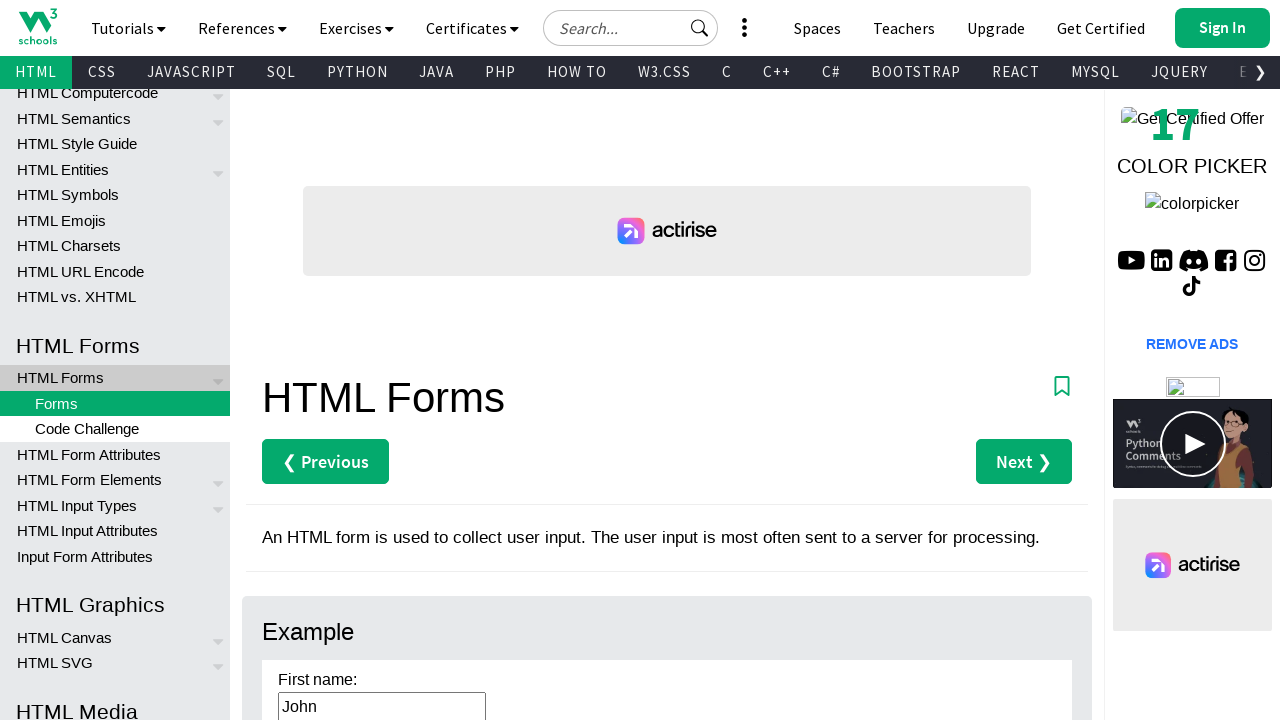

Navigated to W3Schools HTML forms page
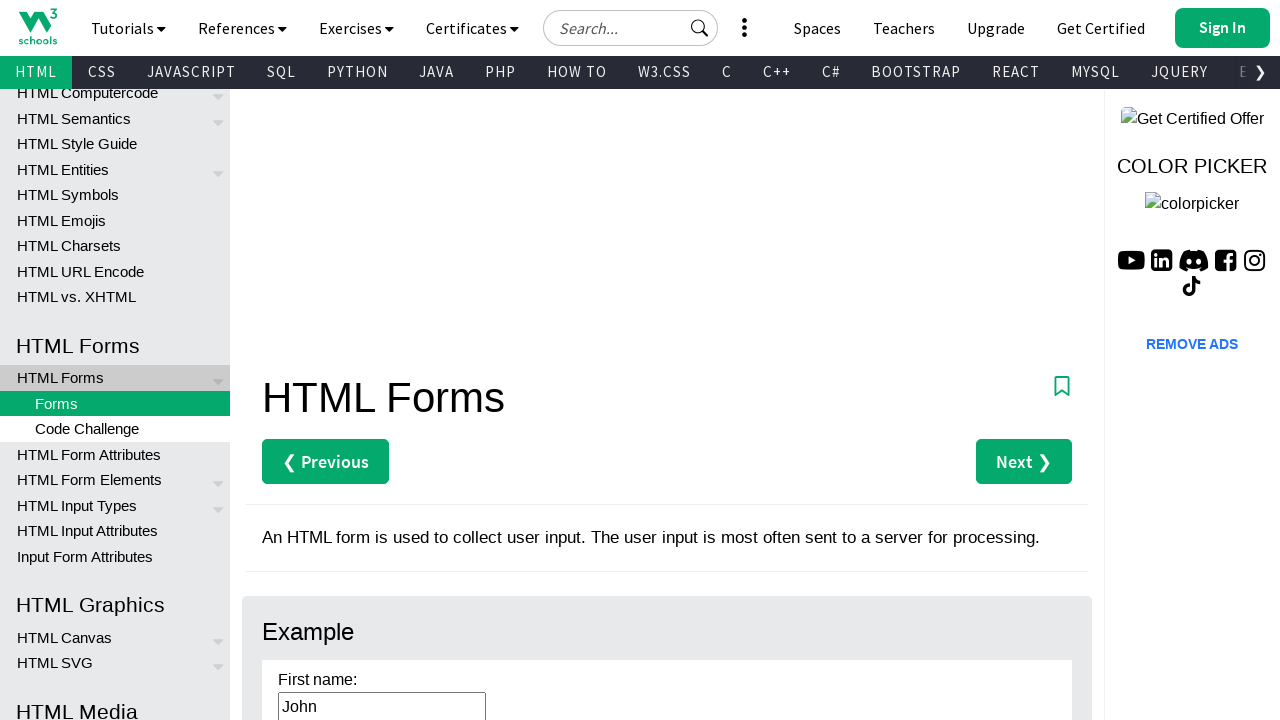

Located firstname input field
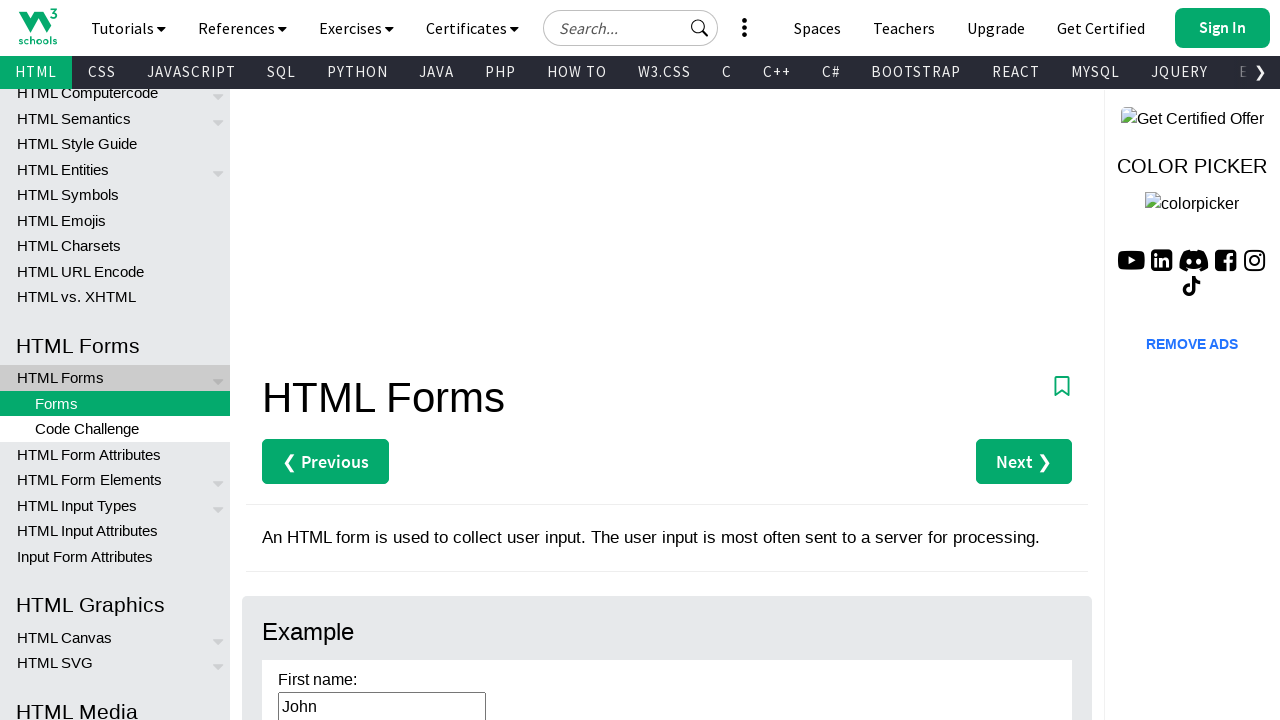

Retrieved current firstname value: 'John'
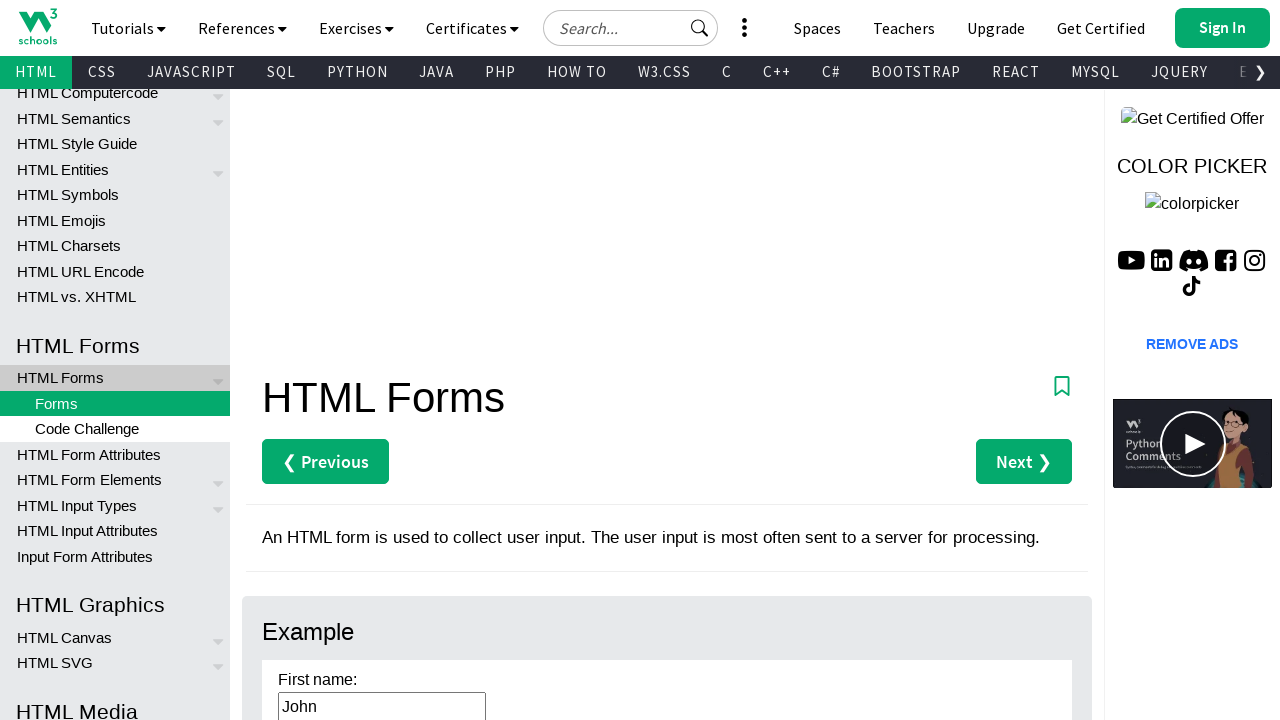

Determined character count: 4 characters to clear
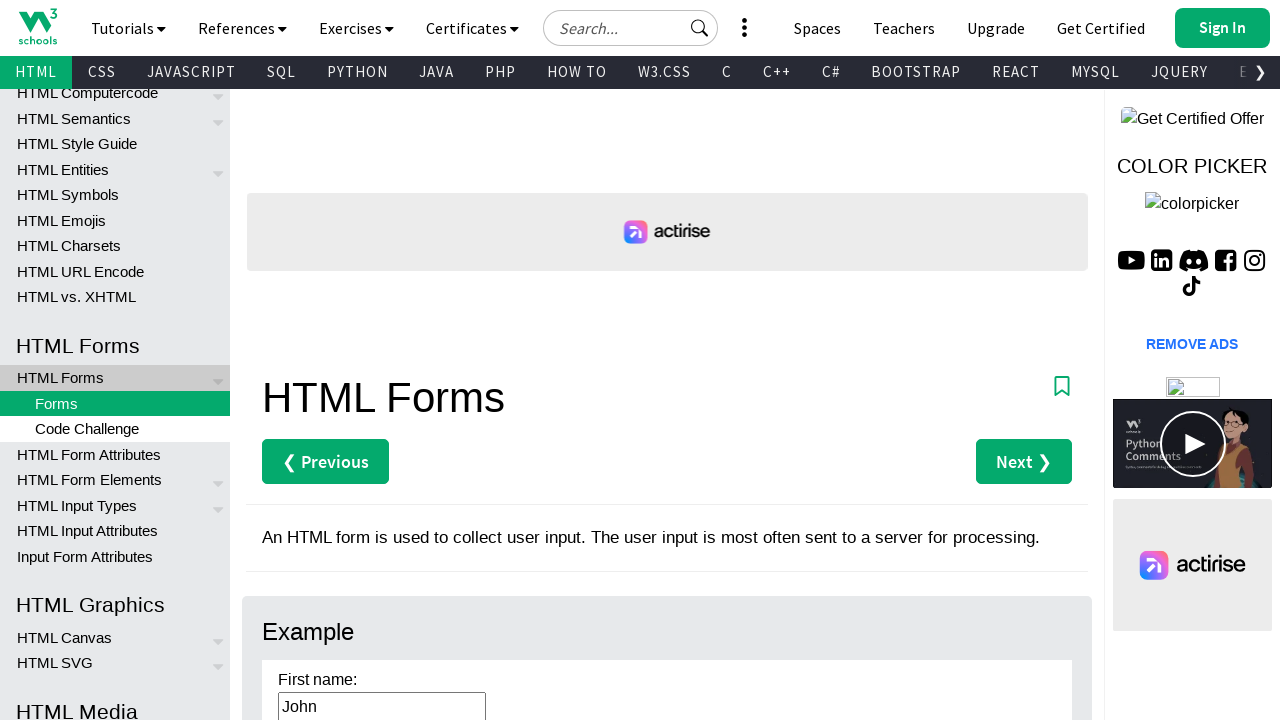

Pressed Backspace key (character 1 of 4) on input[name='firstname']
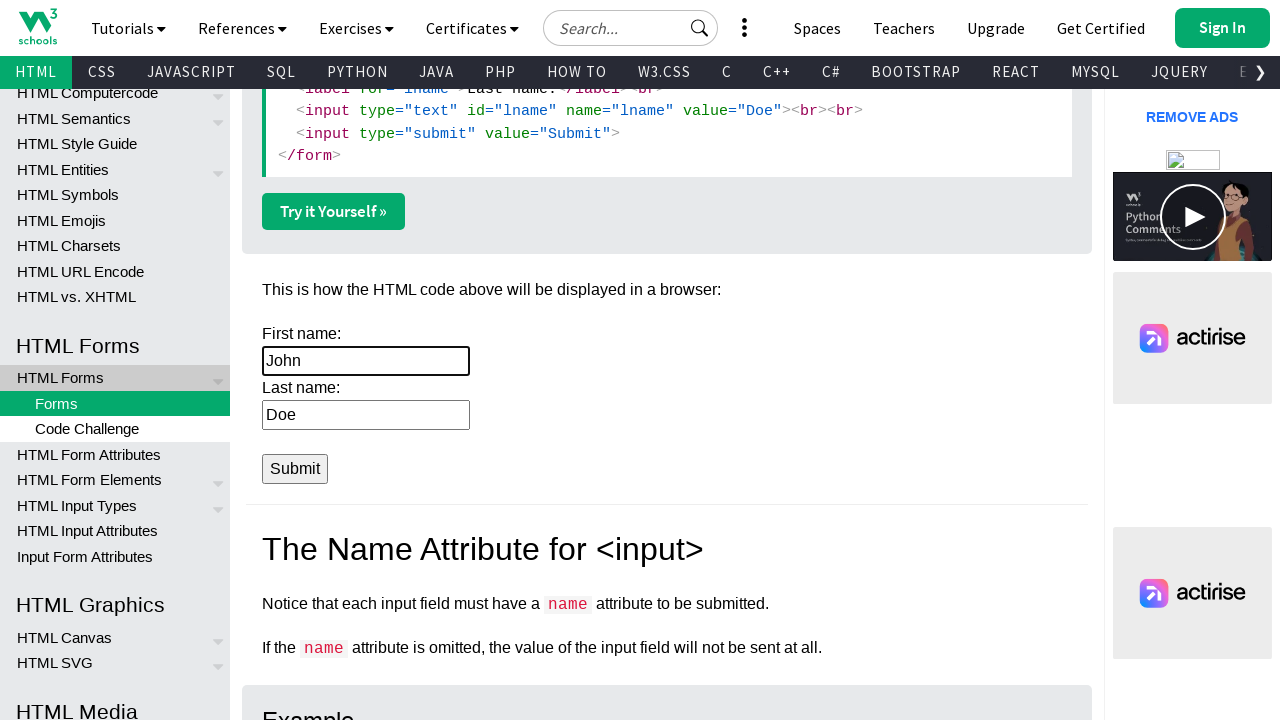

Pressed Backspace key (character 2 of 4) on input[name='firstname']
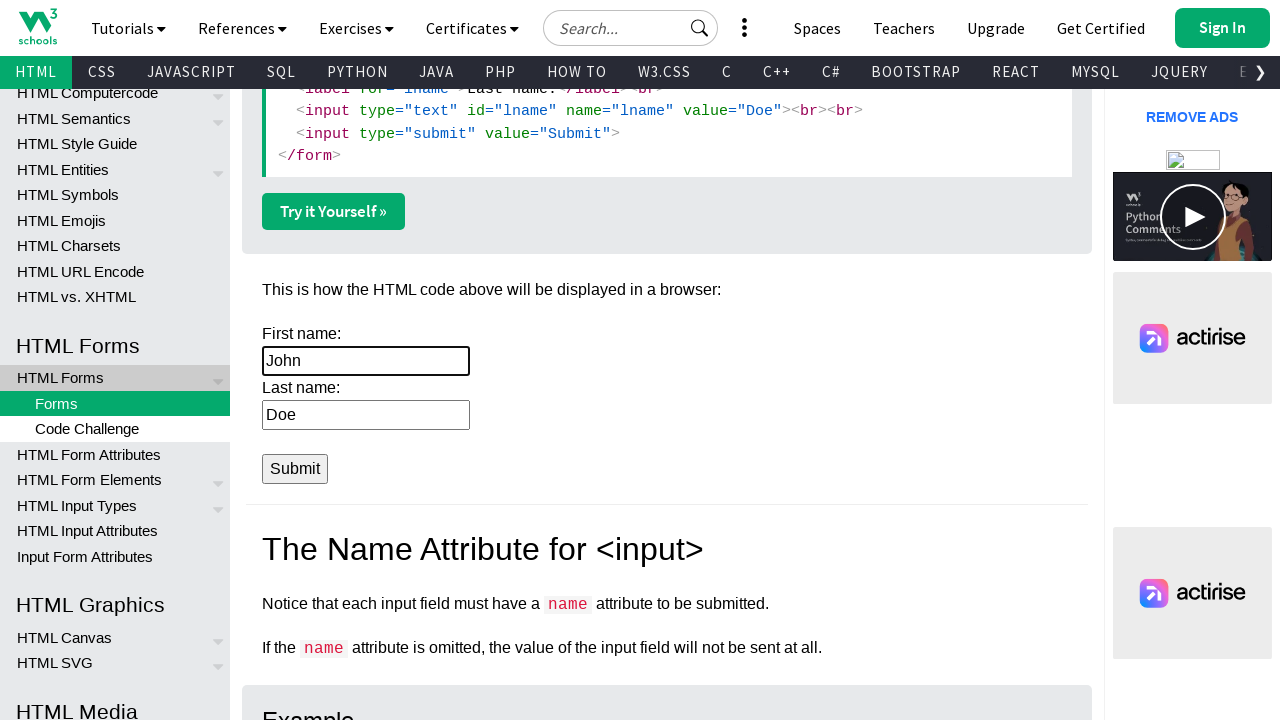

Pressed Backspace key (character 3 of 4) on input[name='firstname']
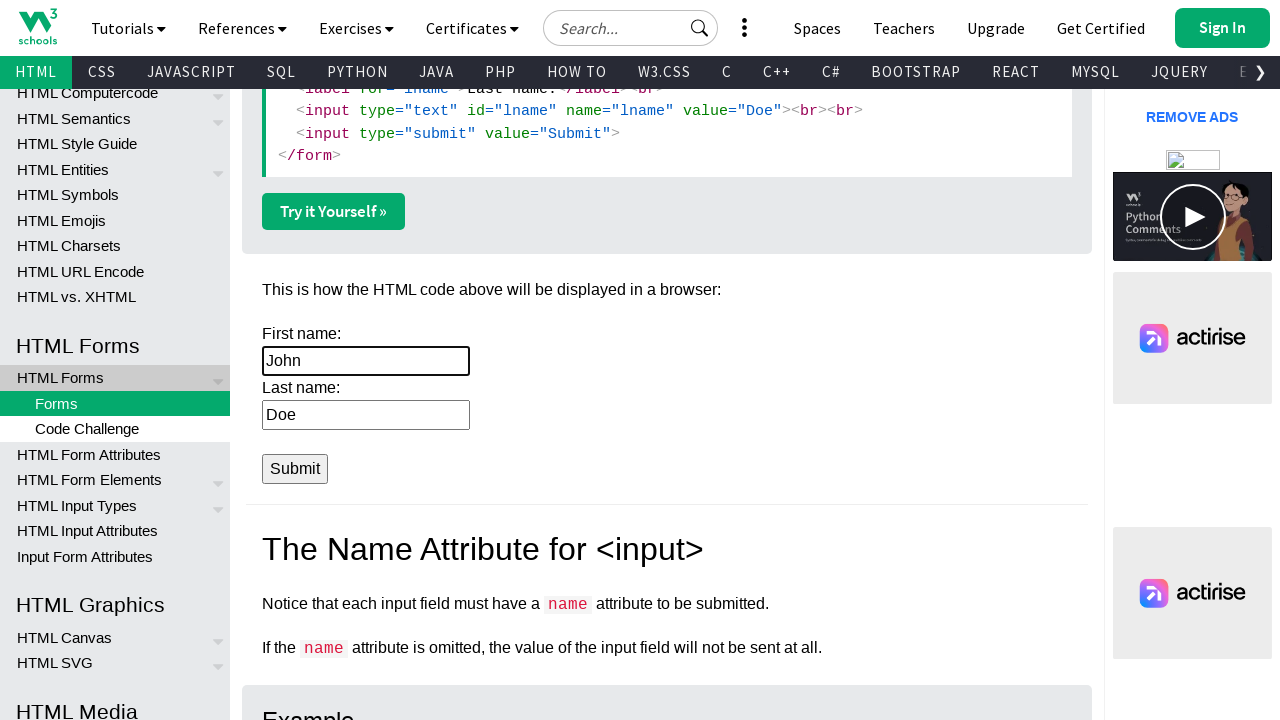

Pressed Backspace key (character 4 of 4) on input[name='firstname']
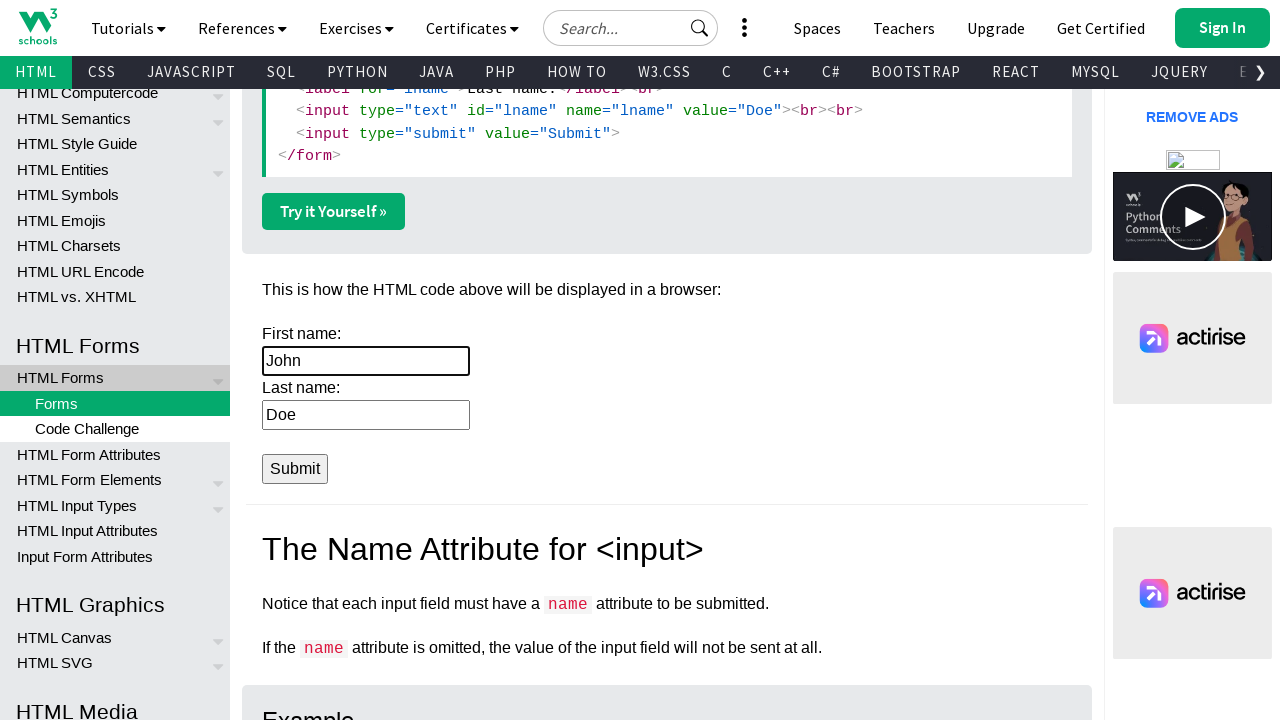

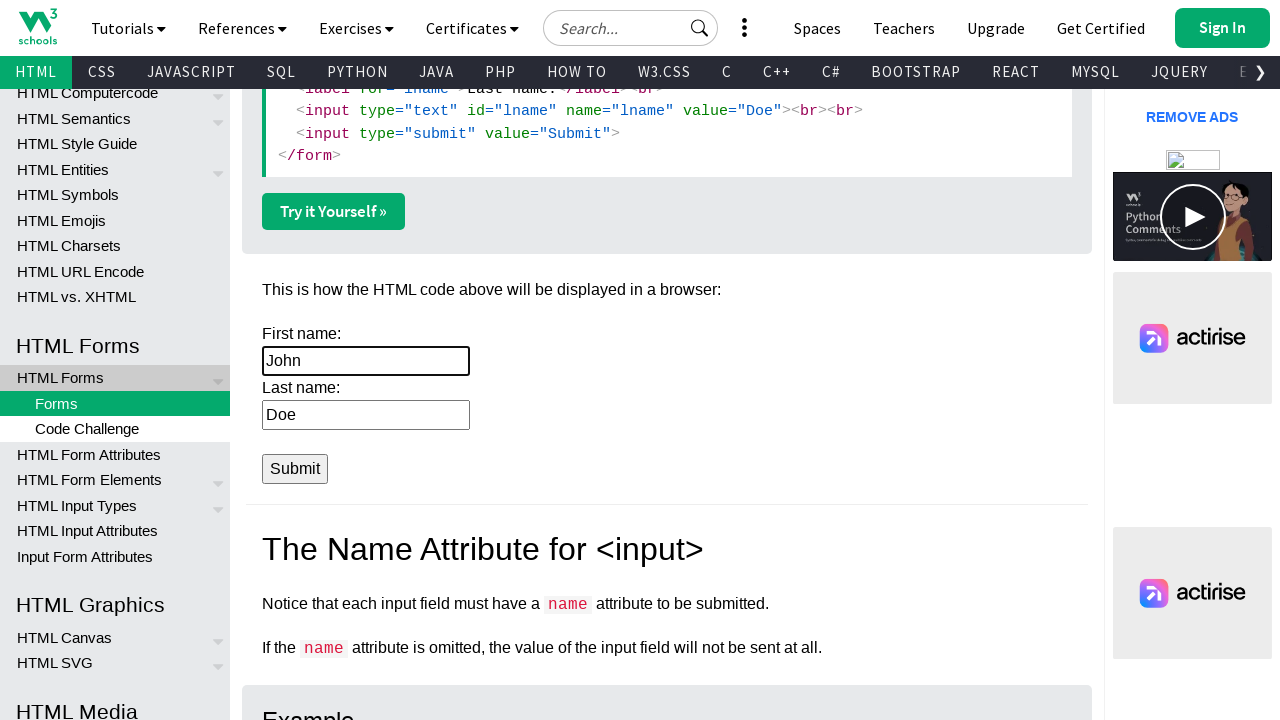